Tests mouse hover functionality by hovering over a tab element on a practice page

Starting URL: https://www.letskodeit.com/practice

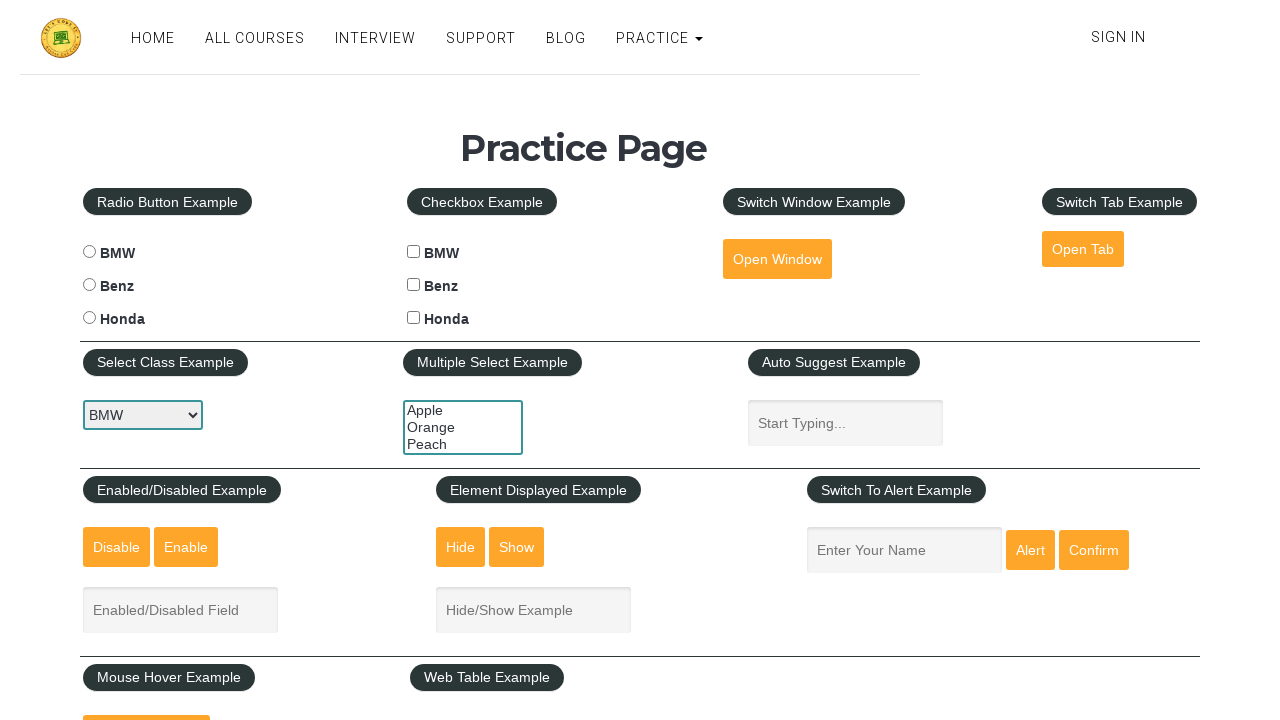

Waited for opentab element to be visible
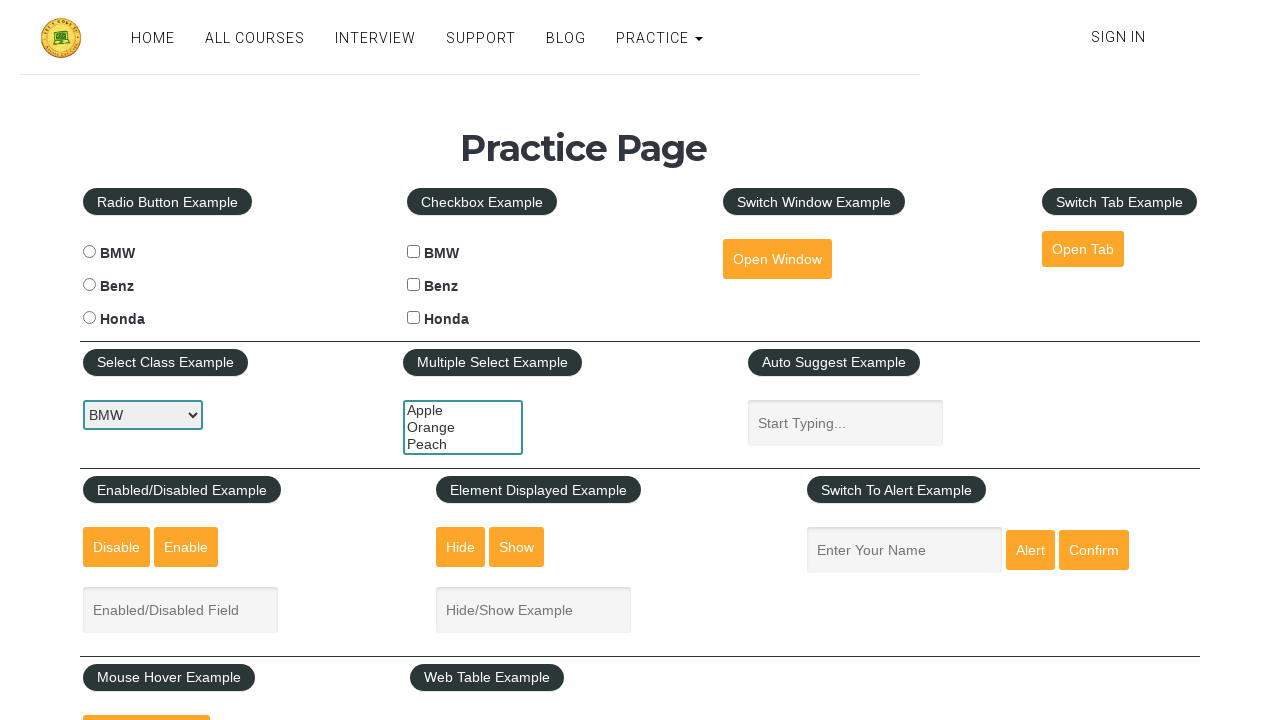

Hovered over the opentab element at (1083, 249) on xpath=//a[@id='opentab']
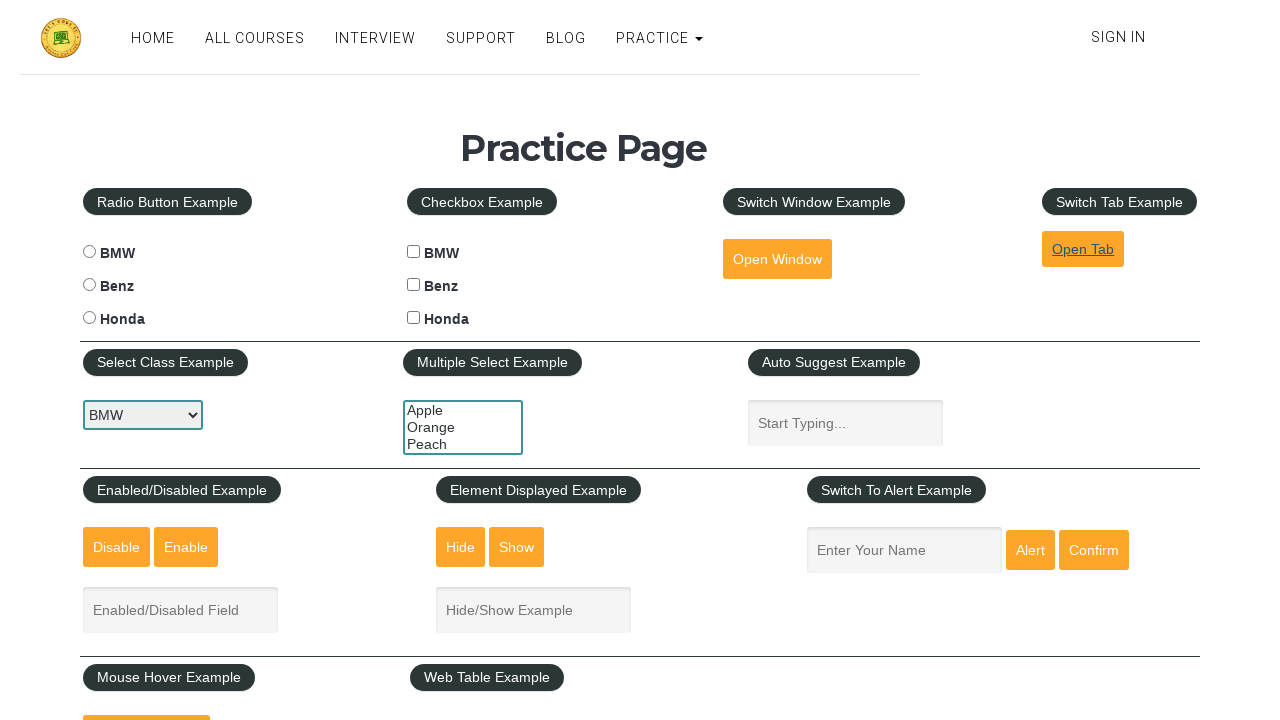

Waited 2 seconds to observe hover effect
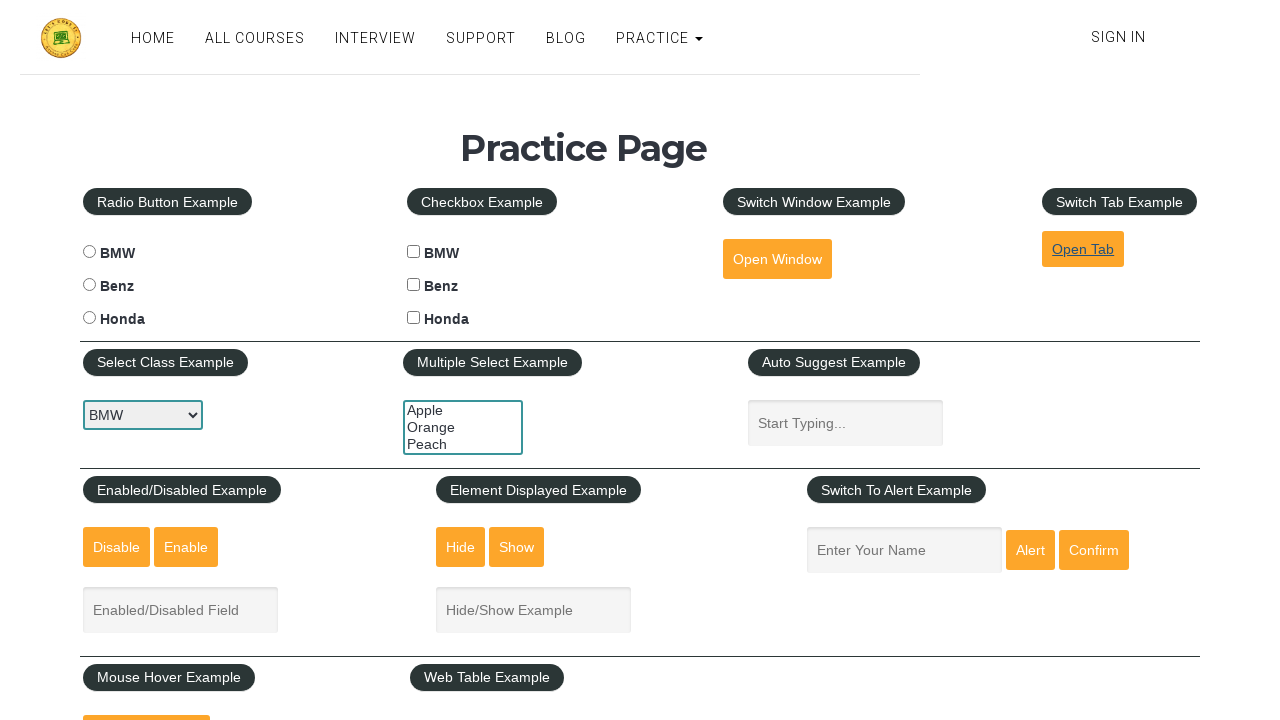

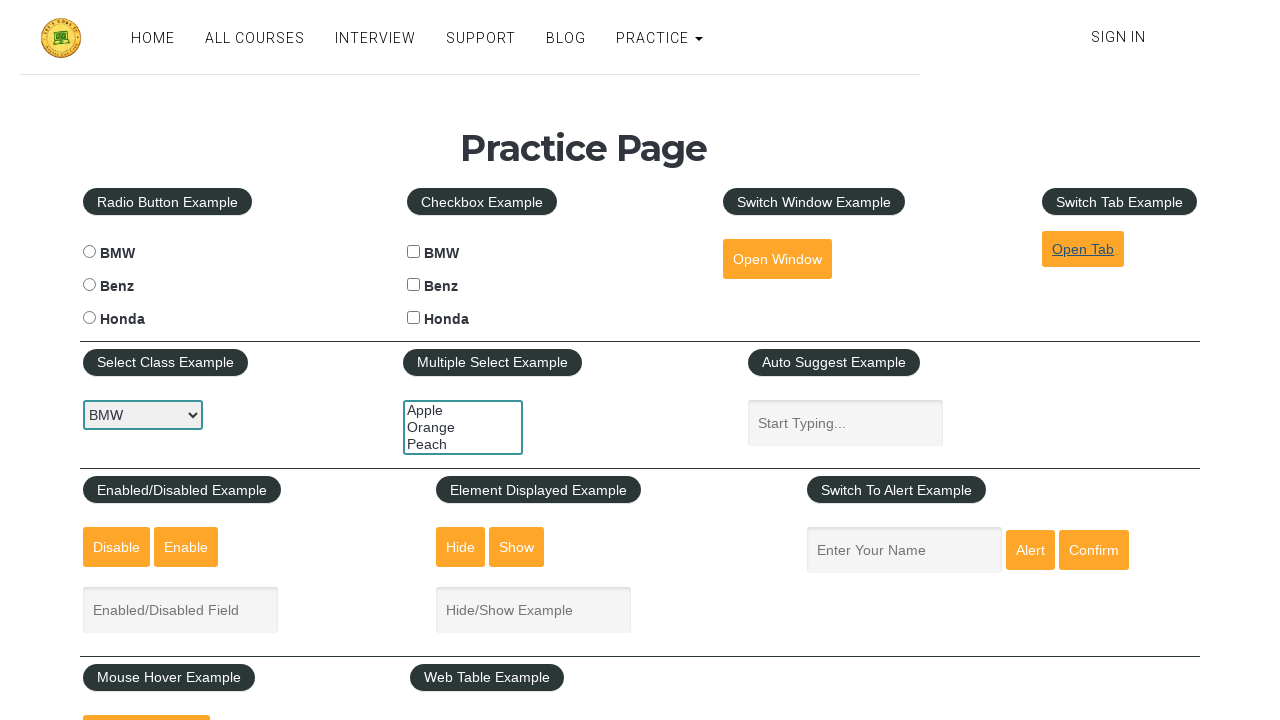